Opens the OrangeHRM demo application homepage and verifies the page loads successfully

Starting URL: https://opensource-demo.orangehrmlive.com/

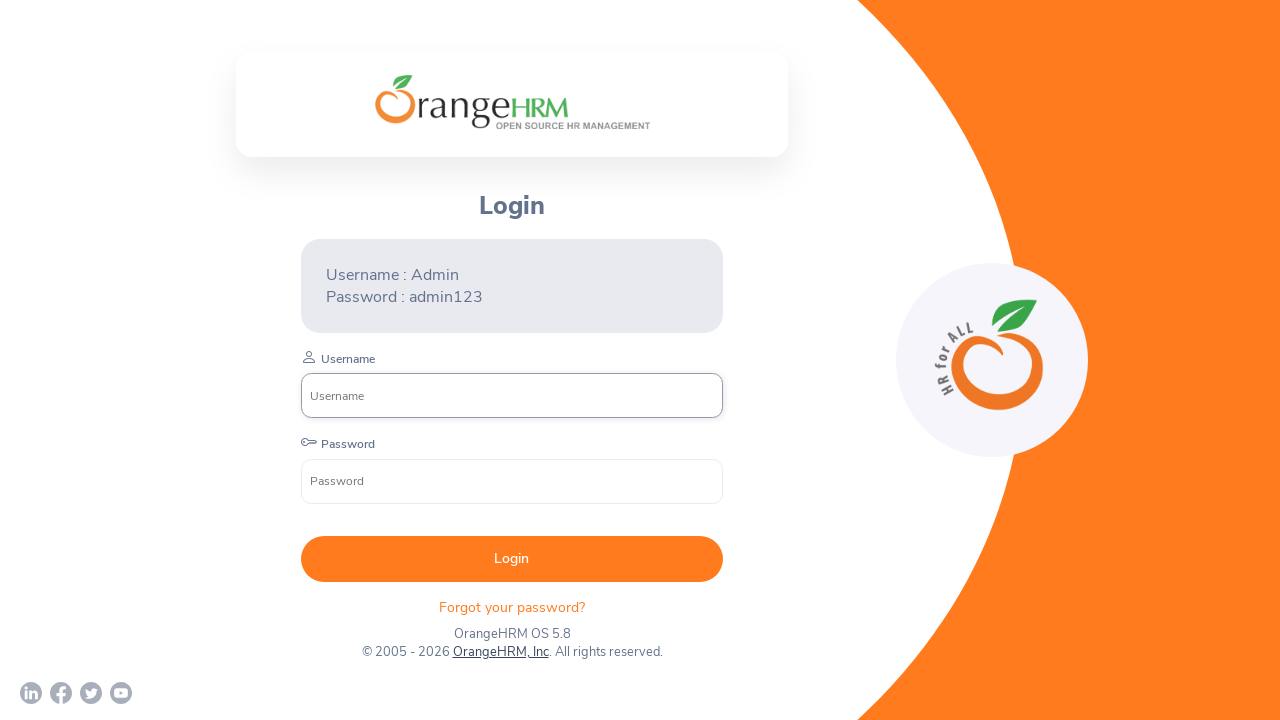

Page DOM content loaded
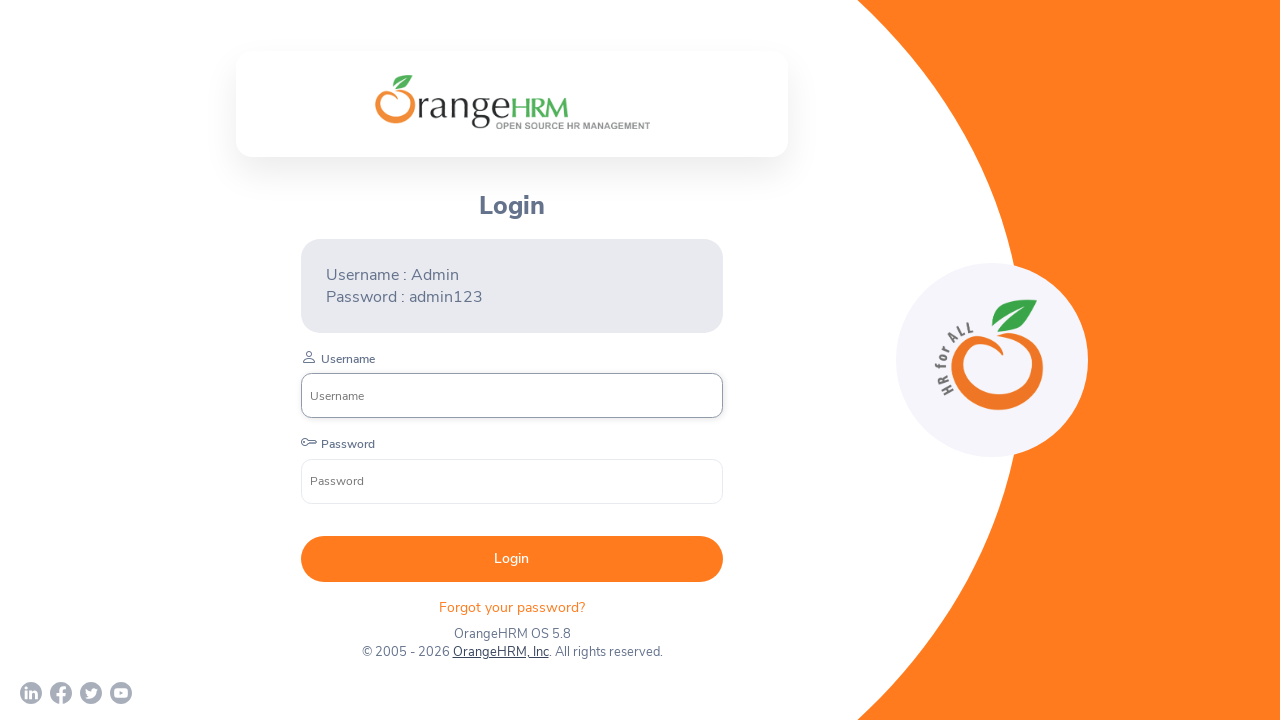

OrangeHRM login branding element became visible, confirming homepage loaded successfully
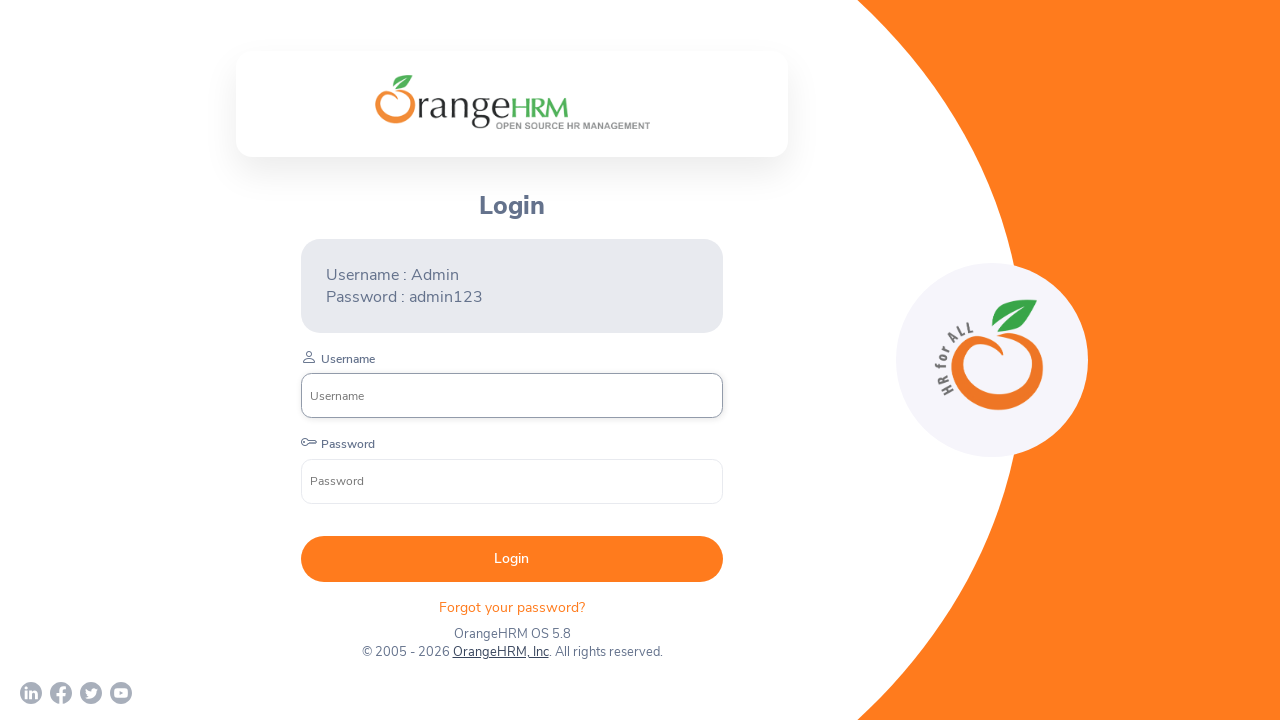

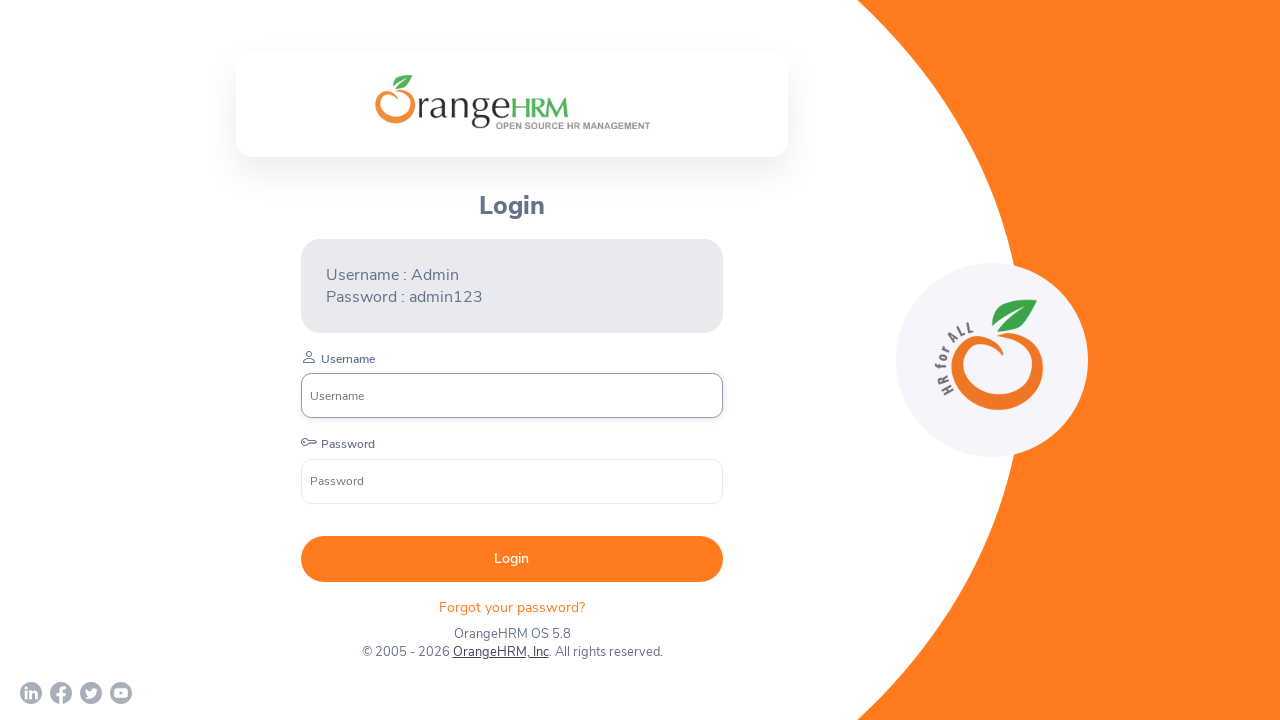